Tests alert handling functionality by triggering different types of alerts and accepting/dismissing them

Starting URL: https://rahulshettyacademy.com/AutomationPractice/

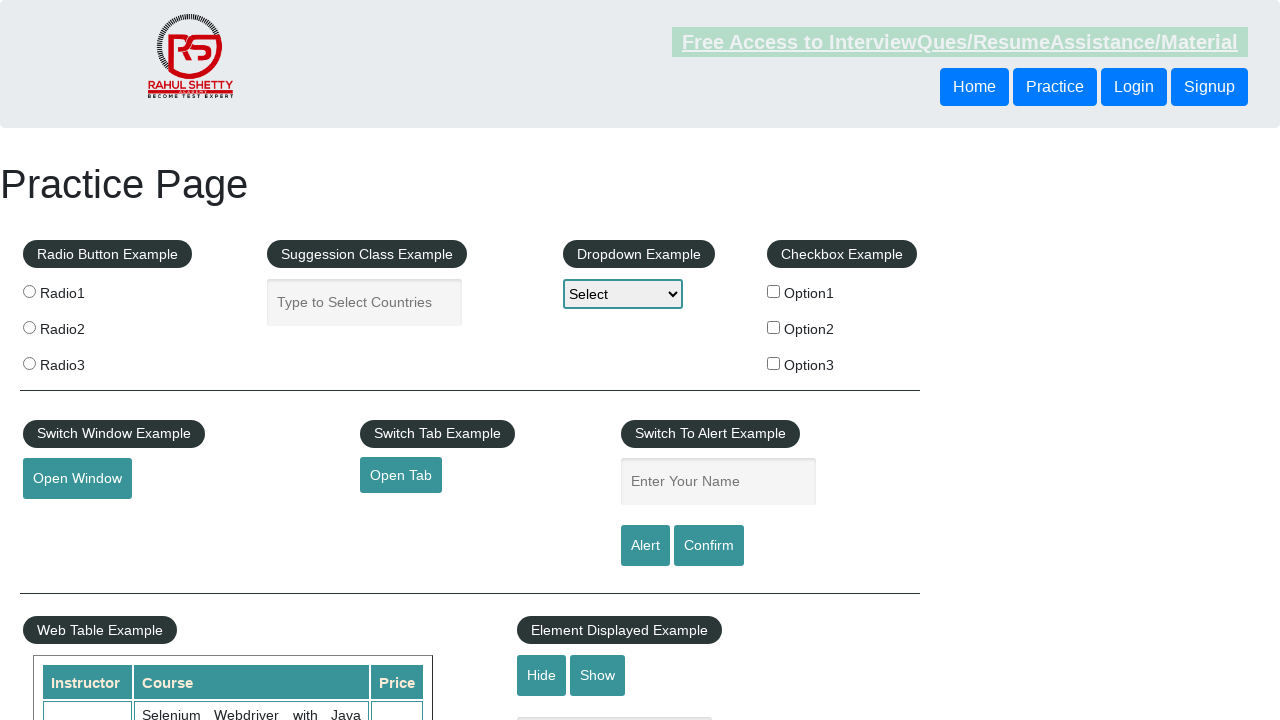

Filled name field with 'Yashpal' on #name
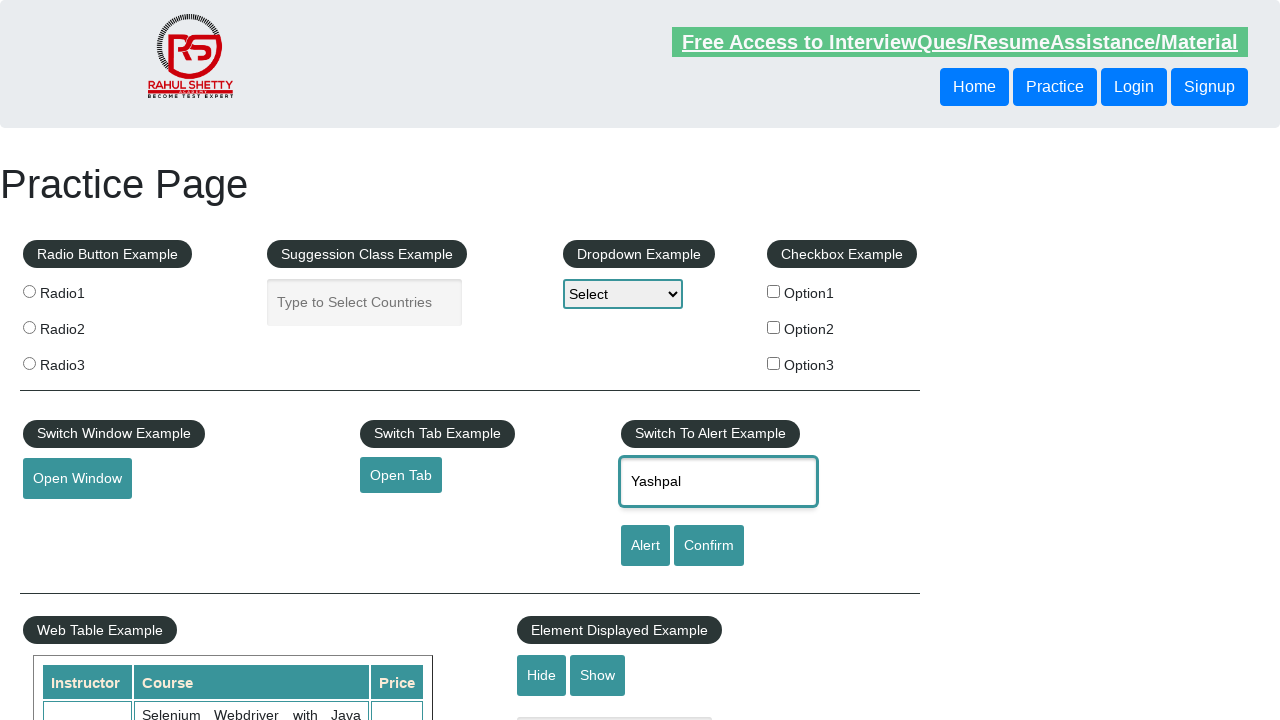

Set up dialog handler to accept alerts
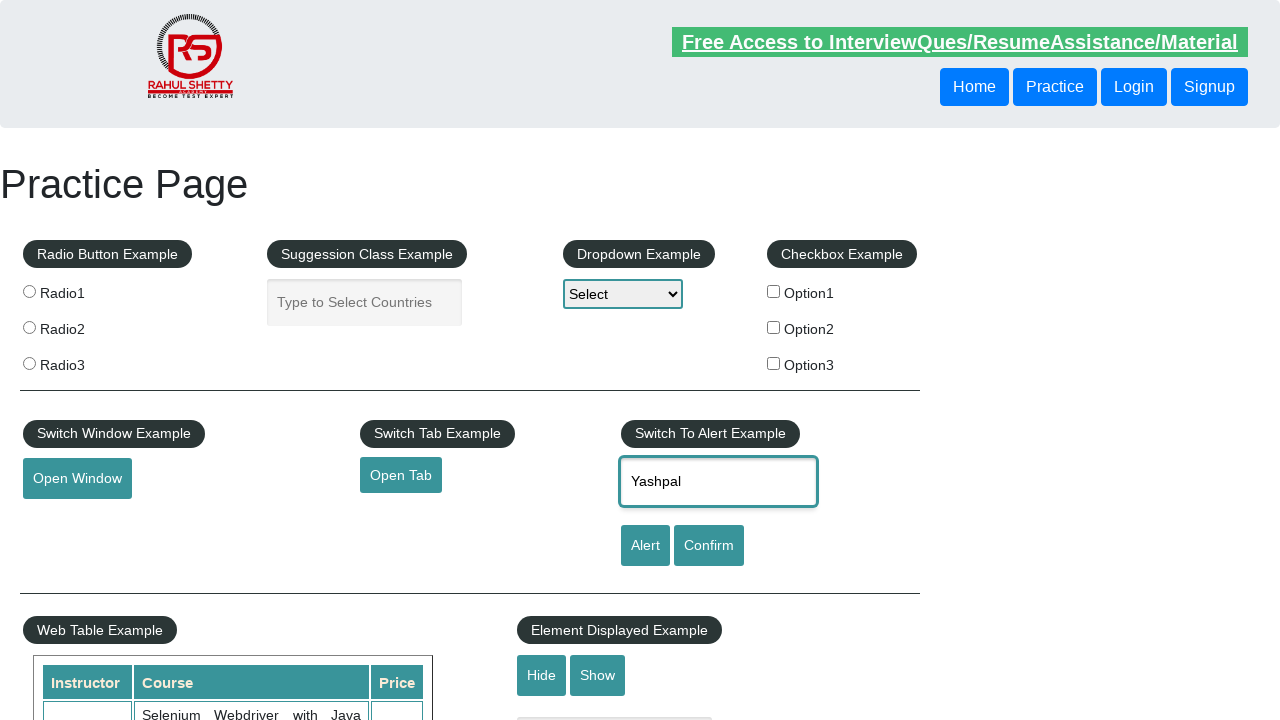

Clicked alert button and accepted the alert at (645, 546) on #alertbtn
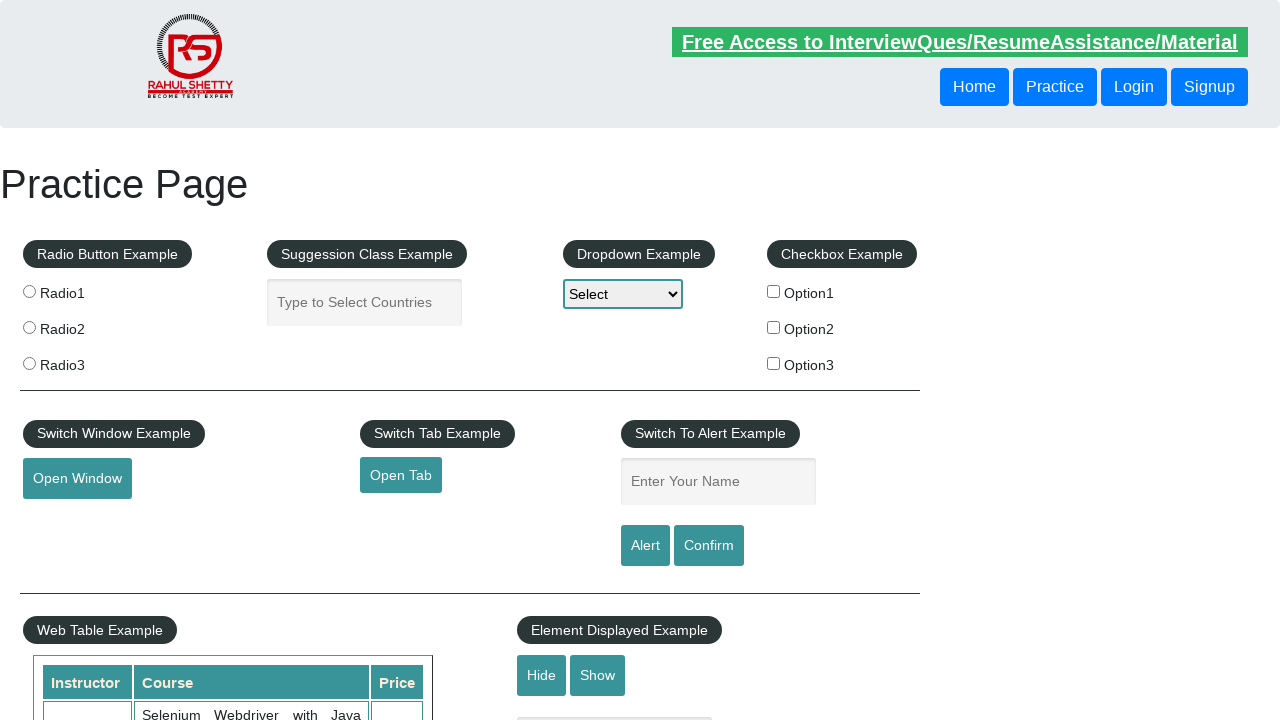

Set up dialog handler to dismiss confirmation dialogs
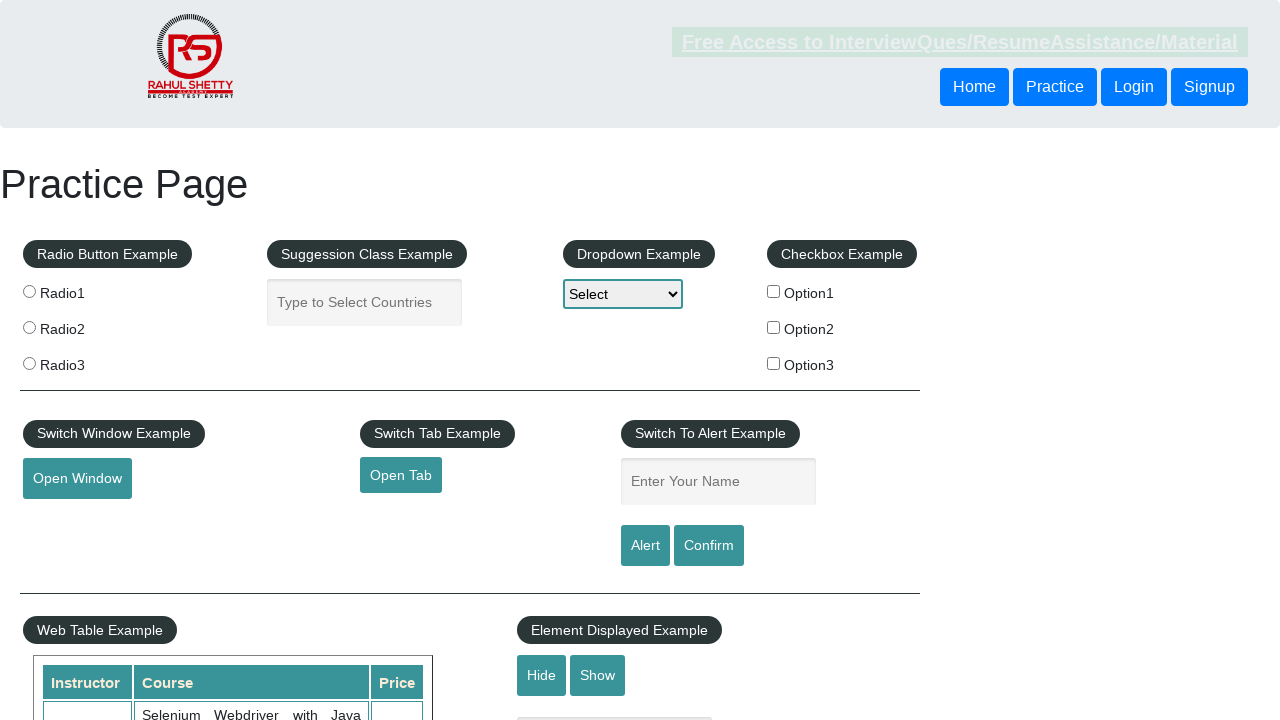

Clicked confirm button and dismissed the confirmation dialog at (709, 546) on #confirmbtn
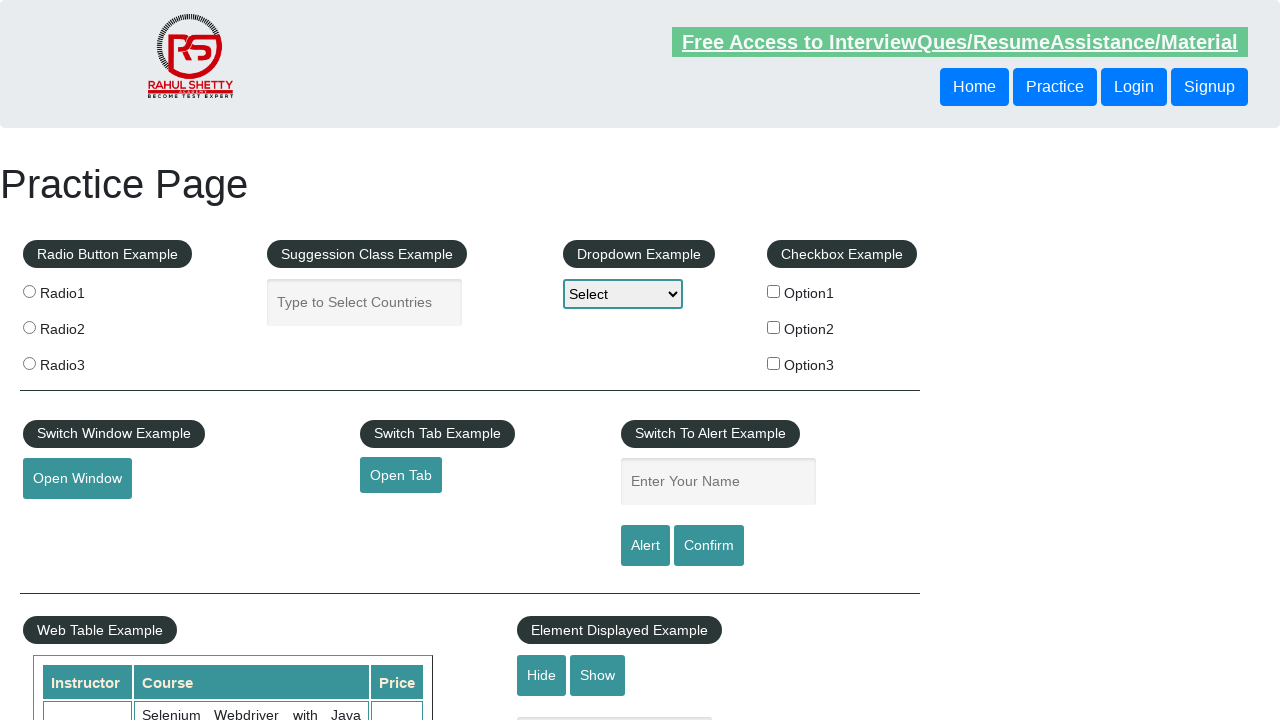

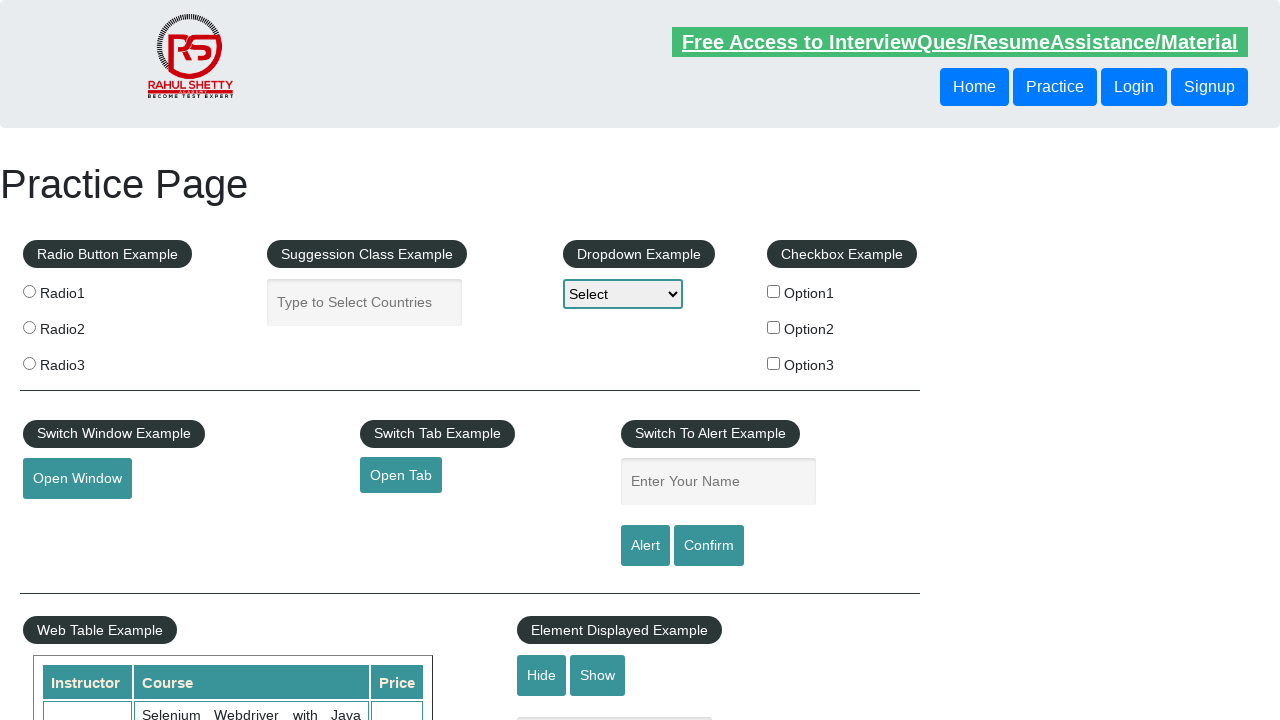